Tests hovering over the third user profile image and verifying that the correct username "name: user3" is displayed

Starting URL: https://the-internet.herokuapp.com/hovers

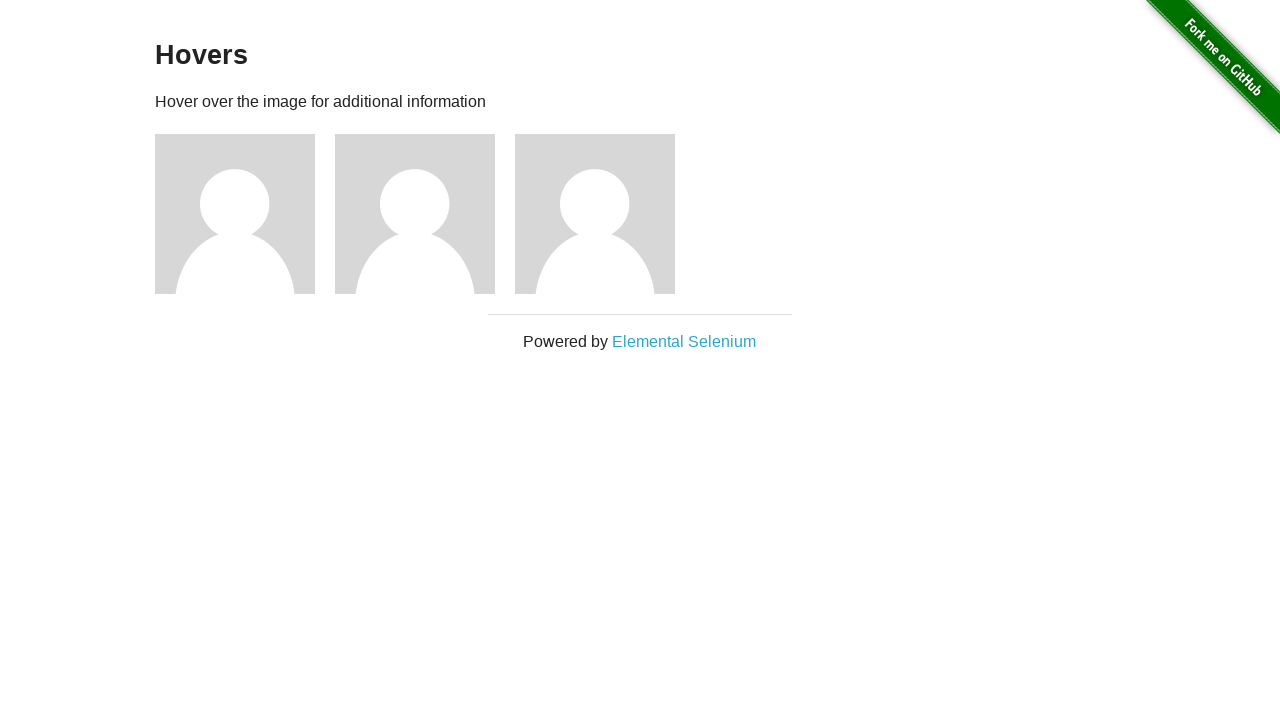

Navigated to the hovers page
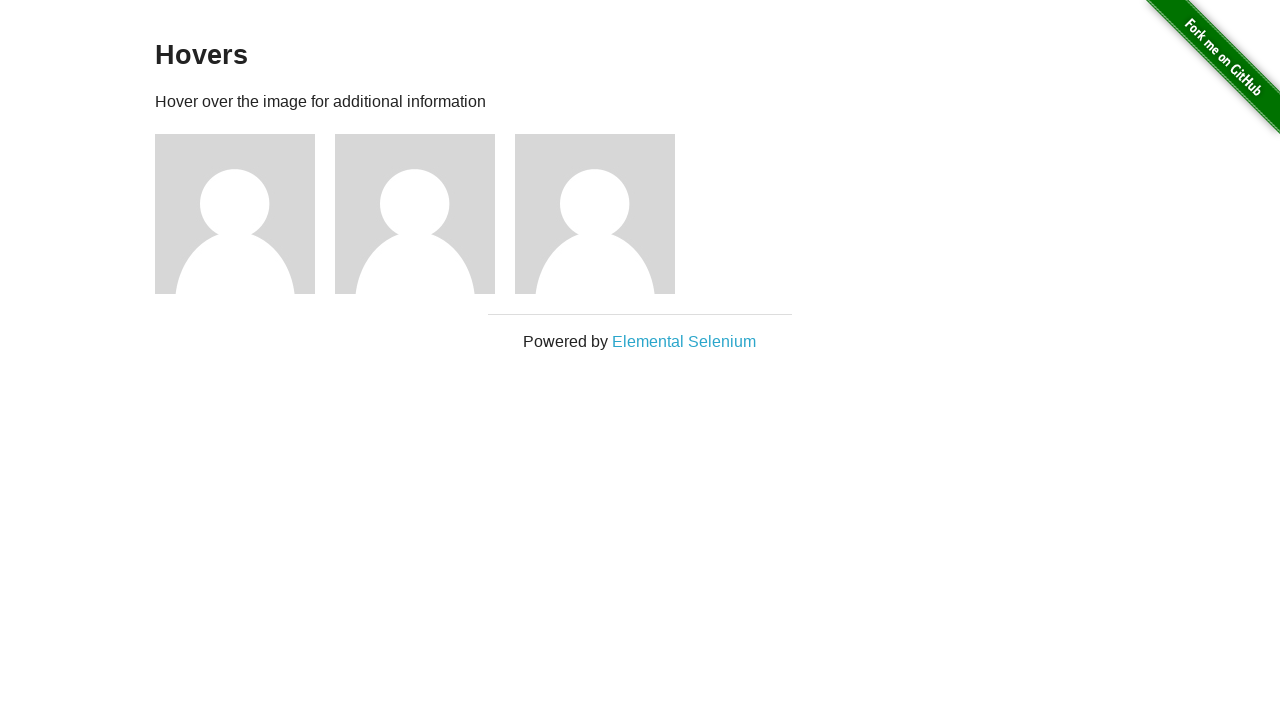

Hovered over the third user profile image at (595, 214) on (//*[@id='content']//img)[3]
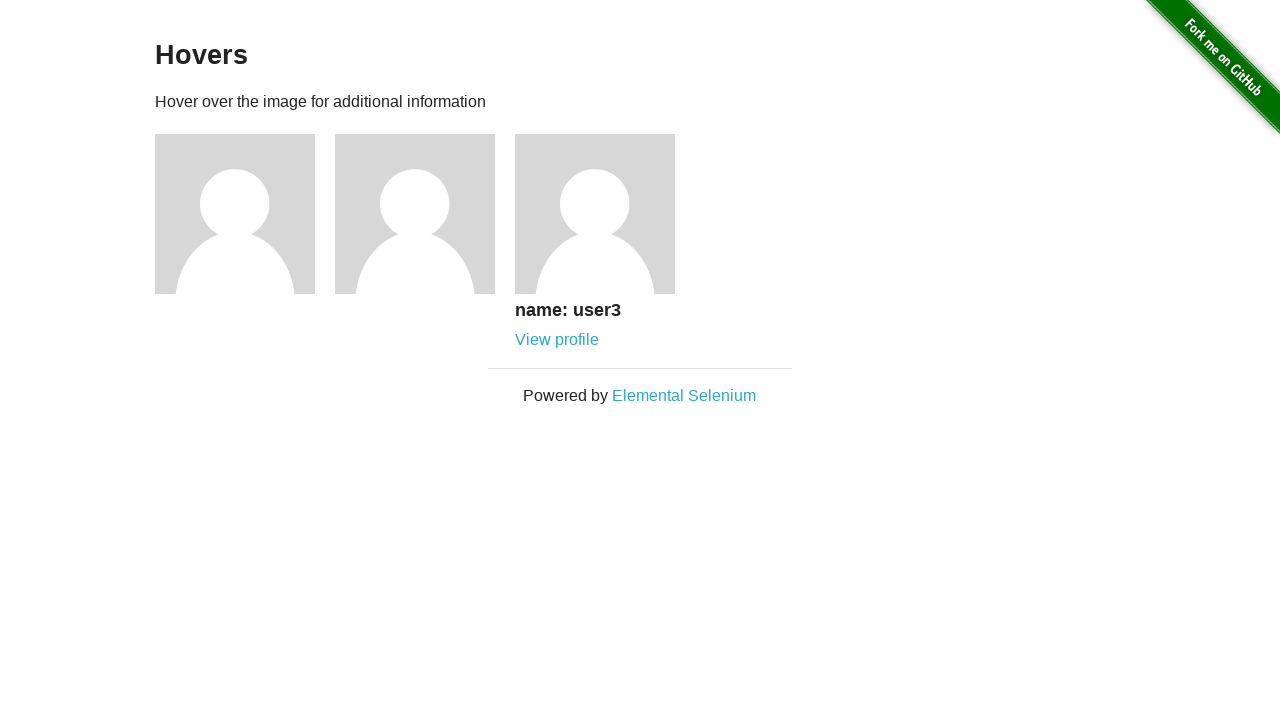

Retrieved hover text displaying username
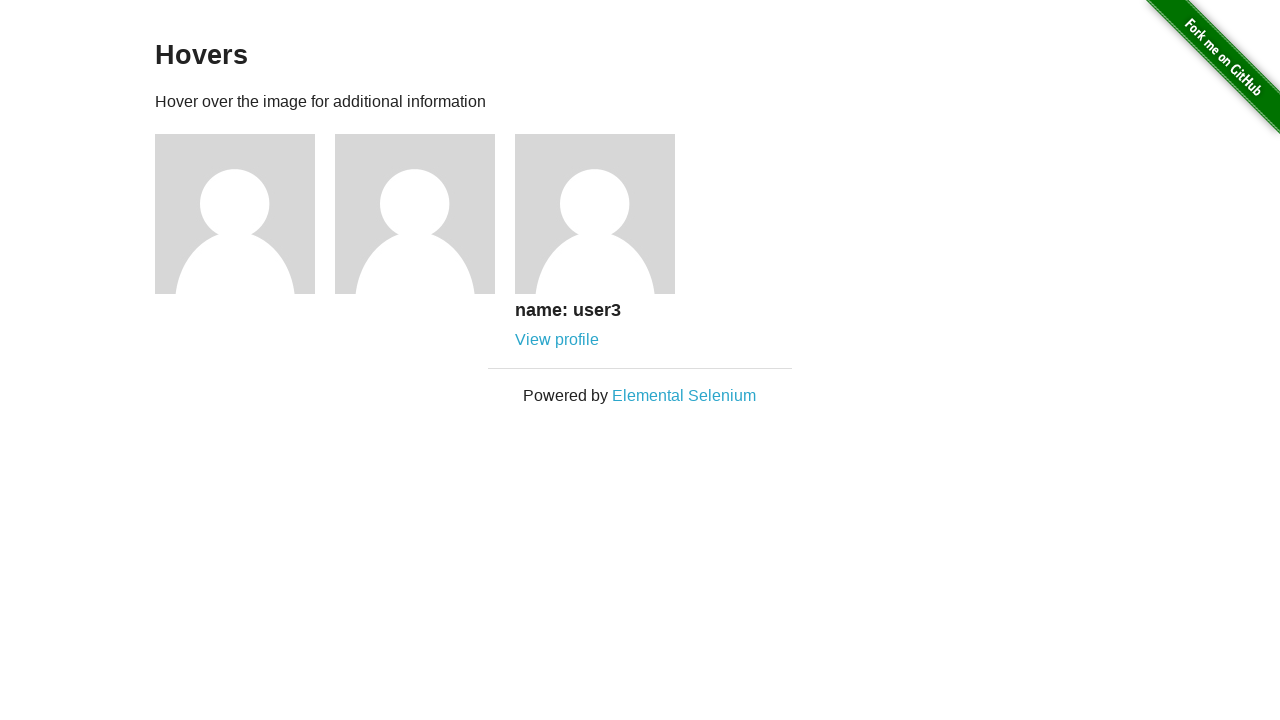

Verified that hover text displays 'name: user3' as expected
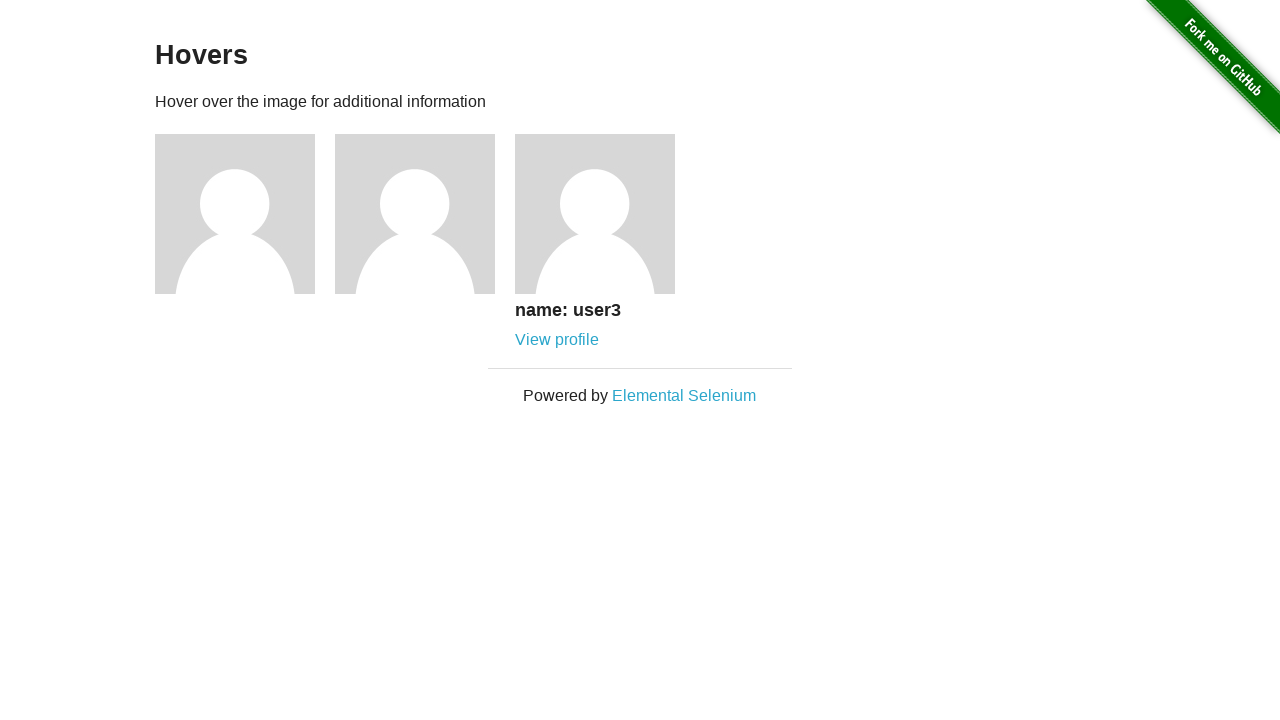

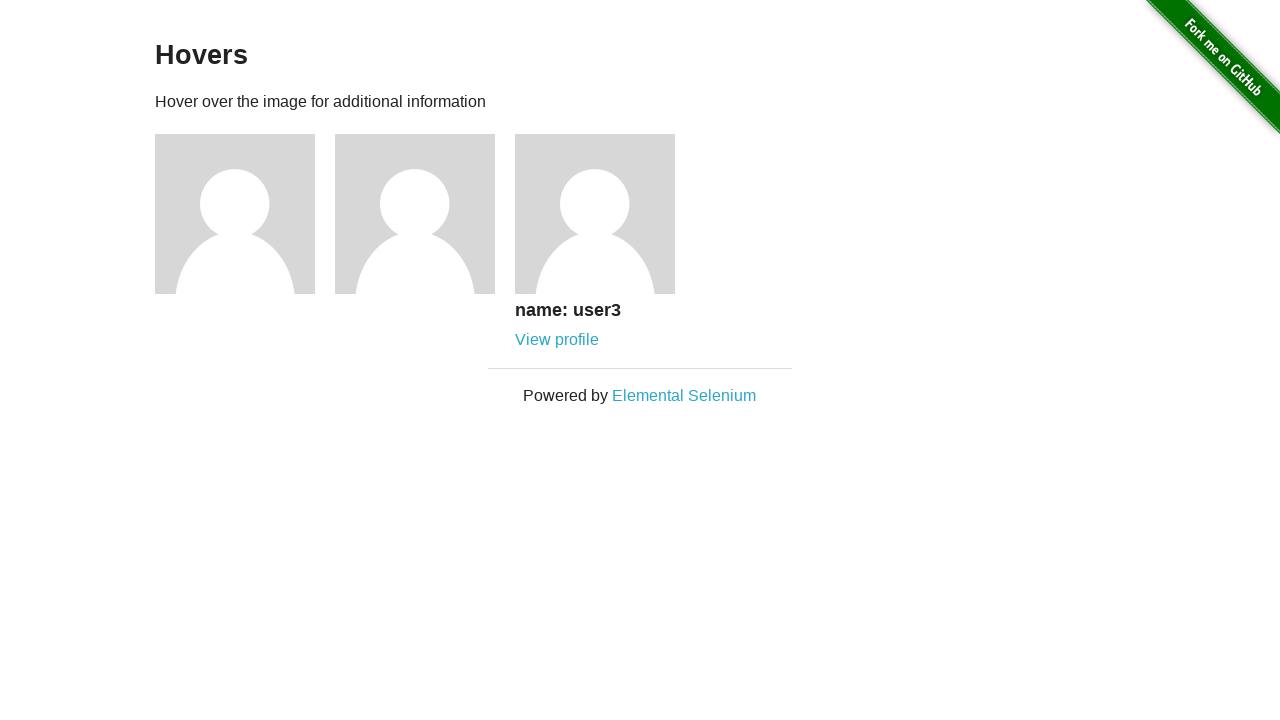